Basic browser automation test that navigates to demoqa.com, refreshes the page, and maximizes the browser window to verify basic browser operations work correctly.

Starting URL: https://demoqa.com/

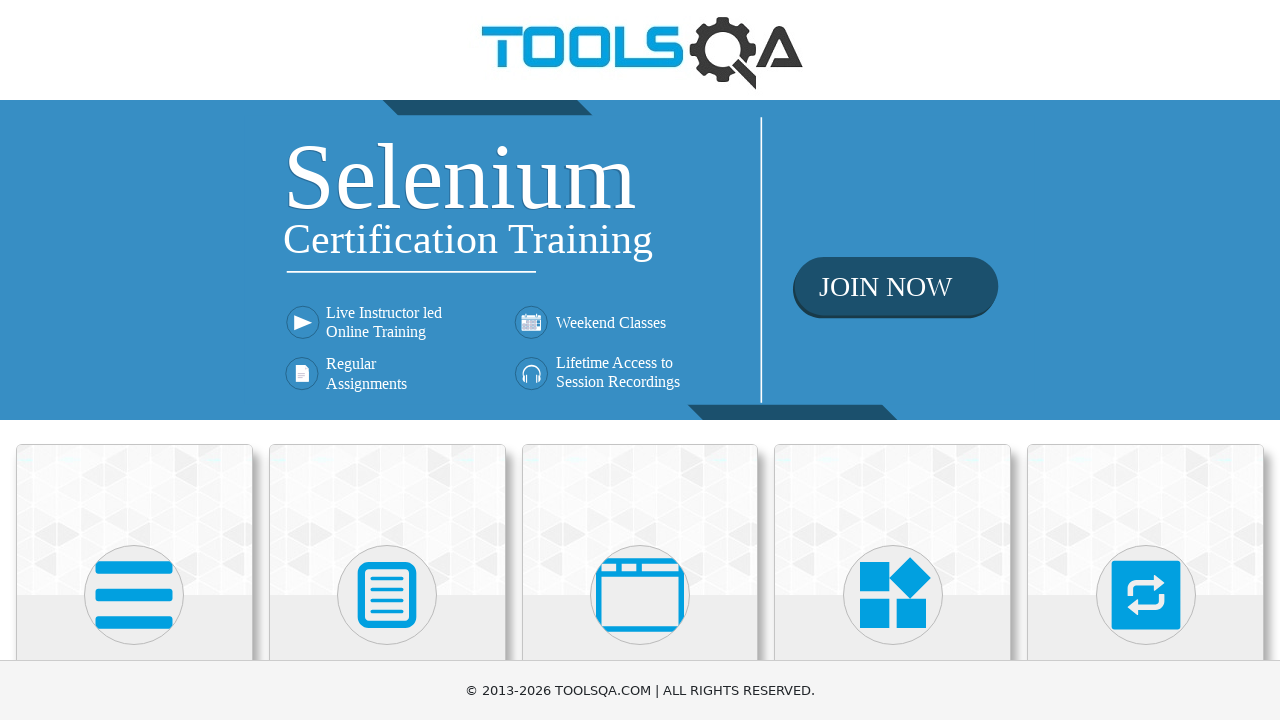

Reloaded the page
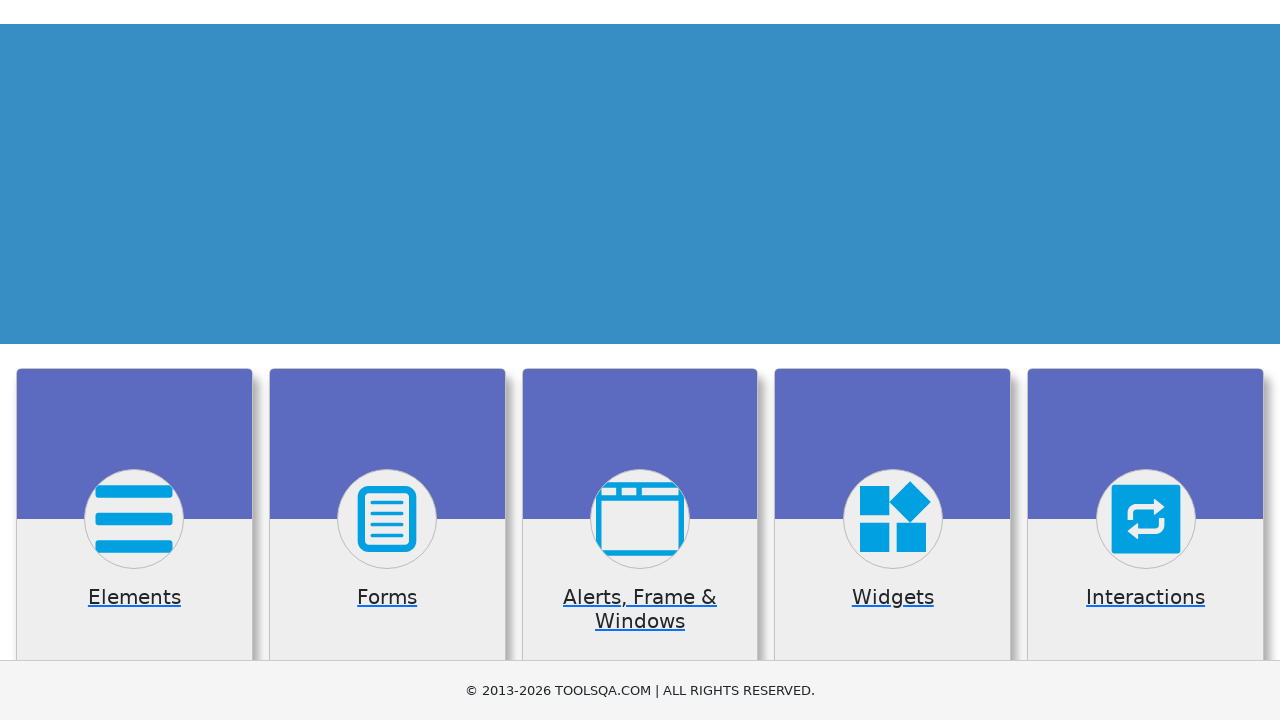

Set viewport to 1920x1080 to maximize browser window
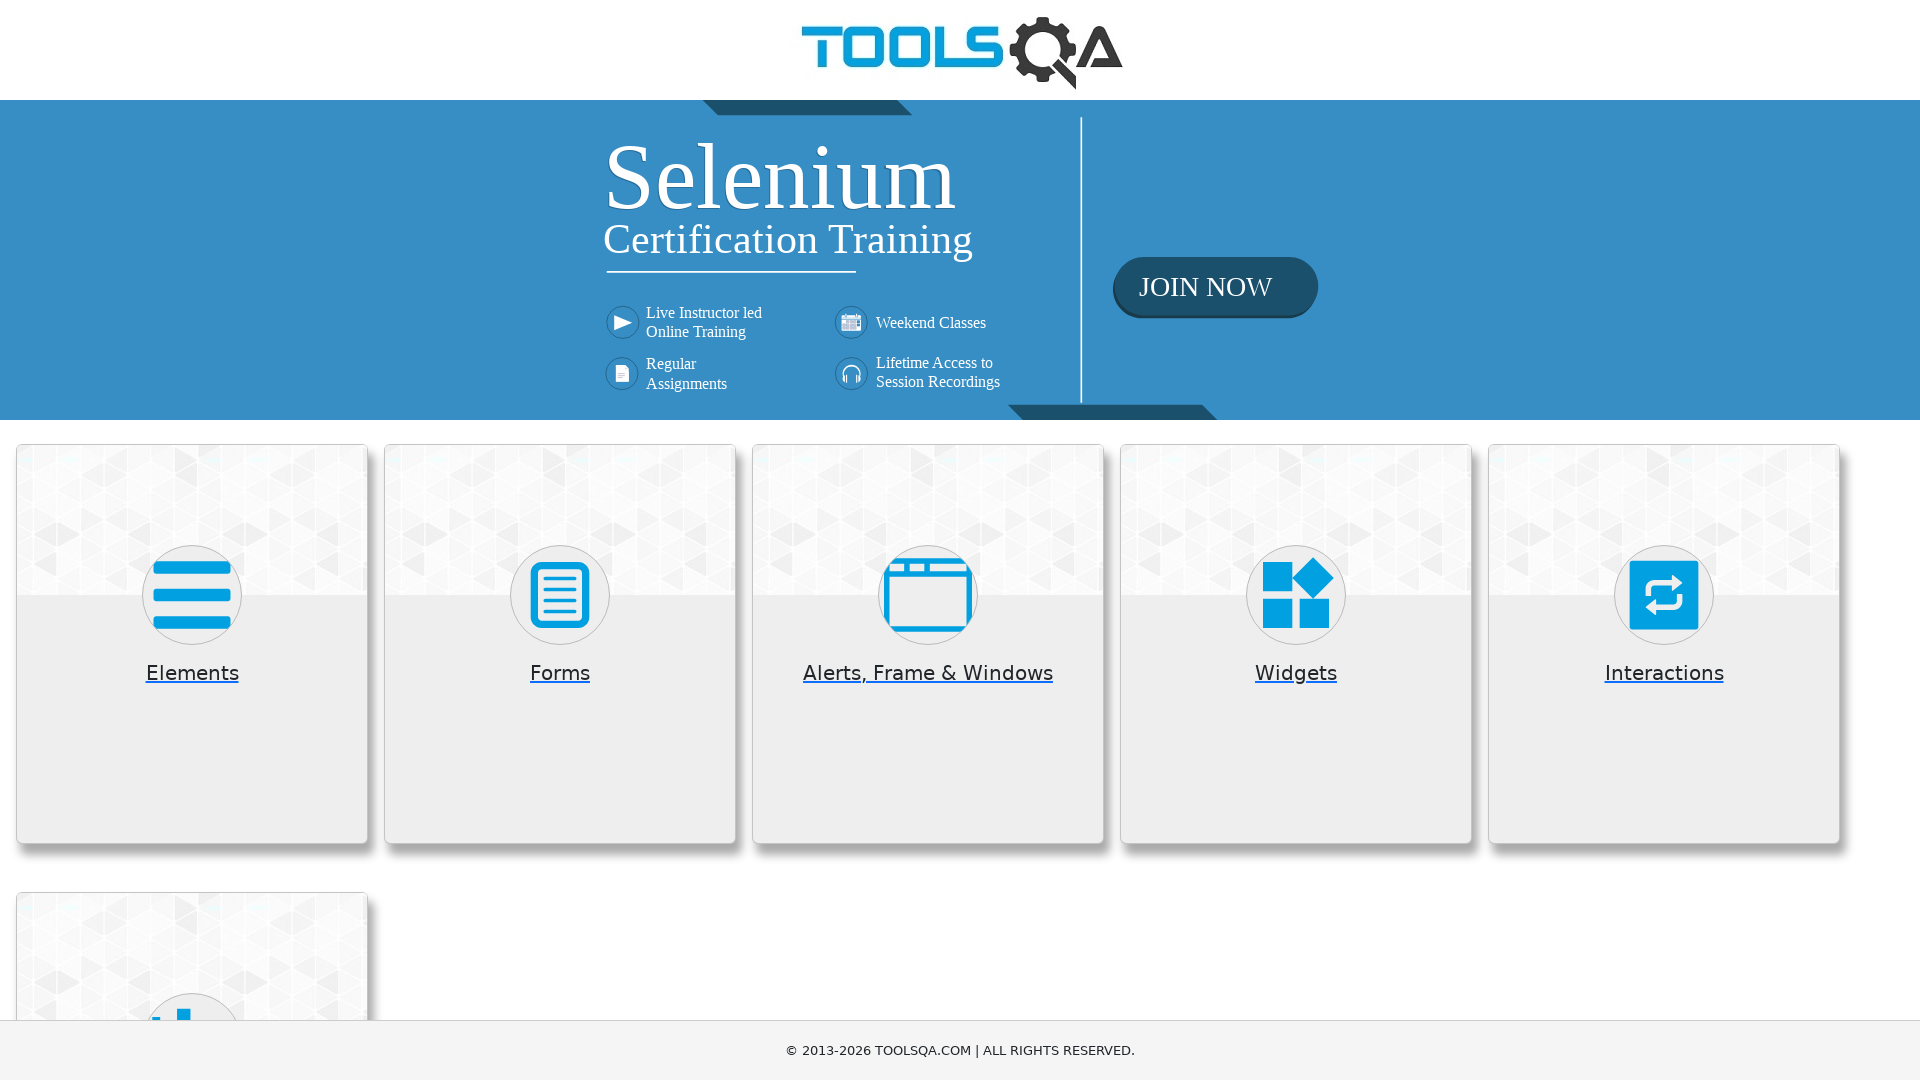

Page fully loaded and DOM content initialized
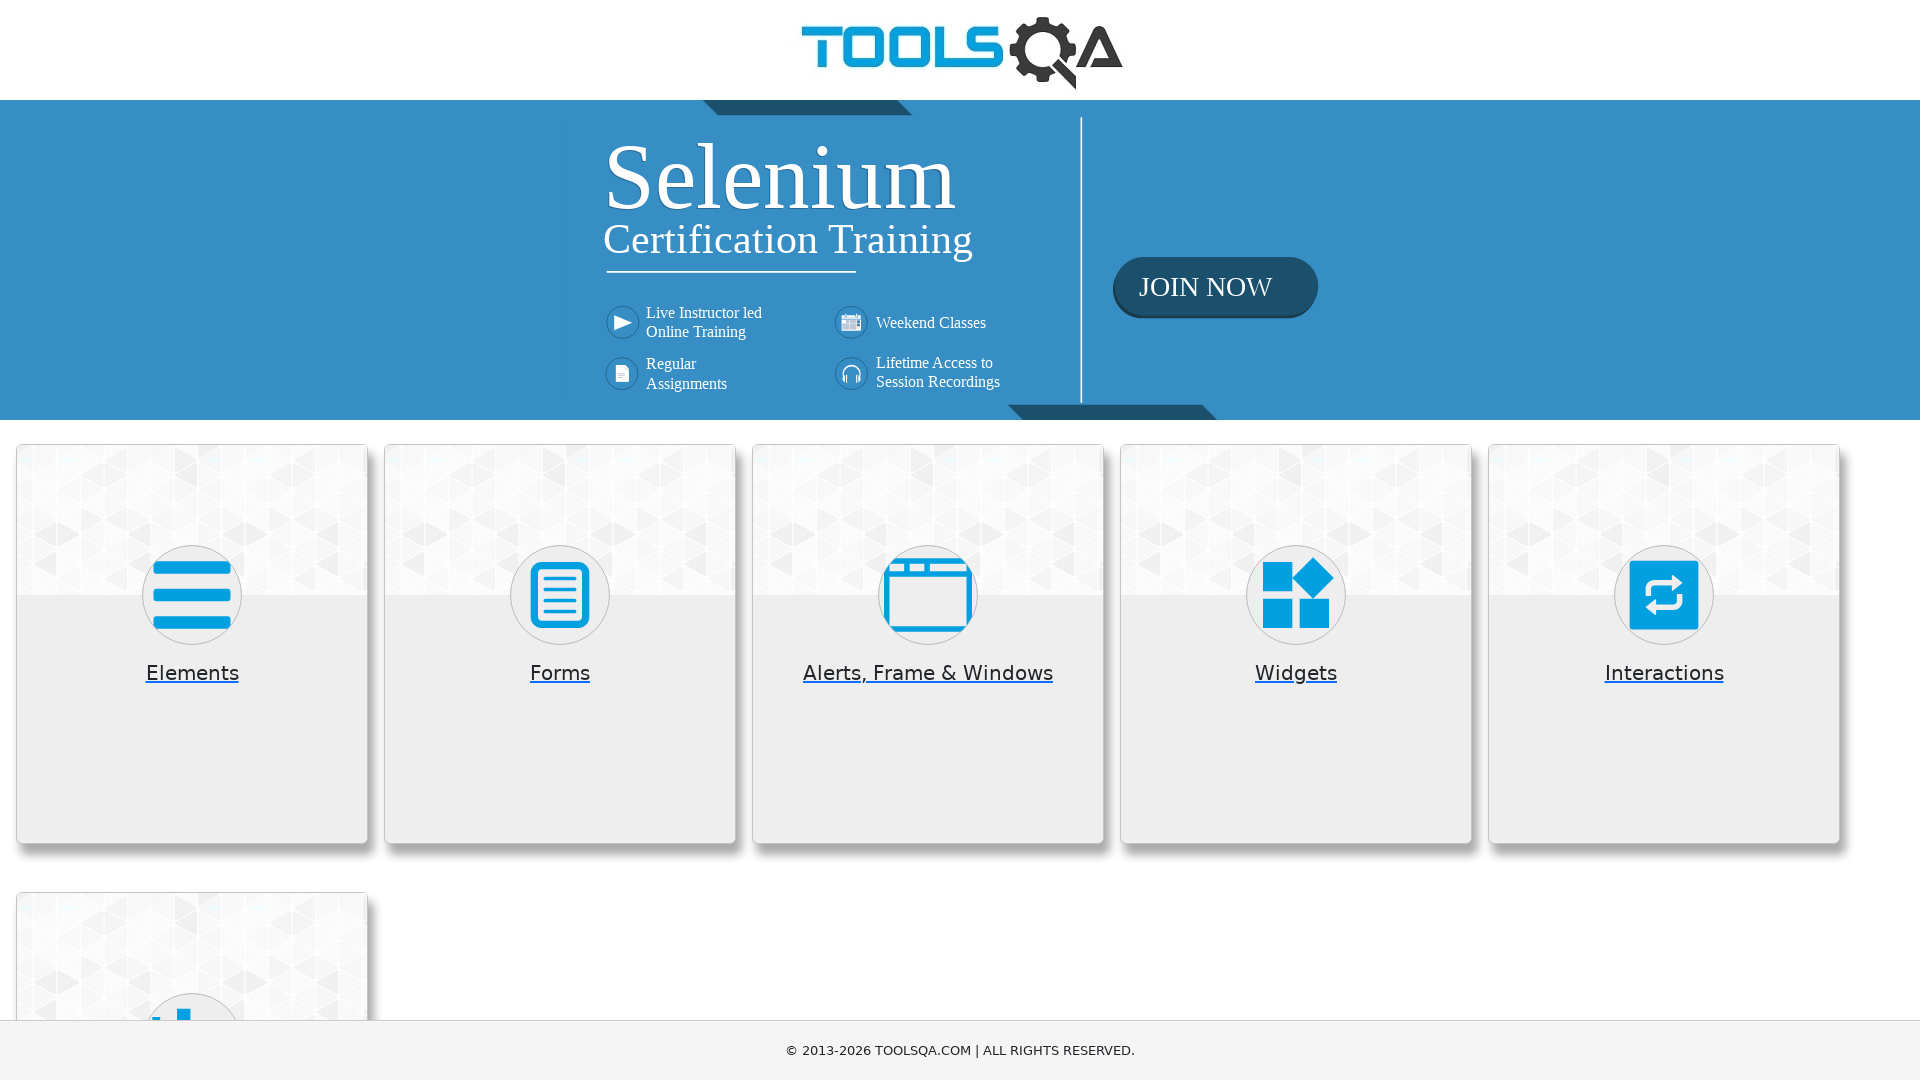

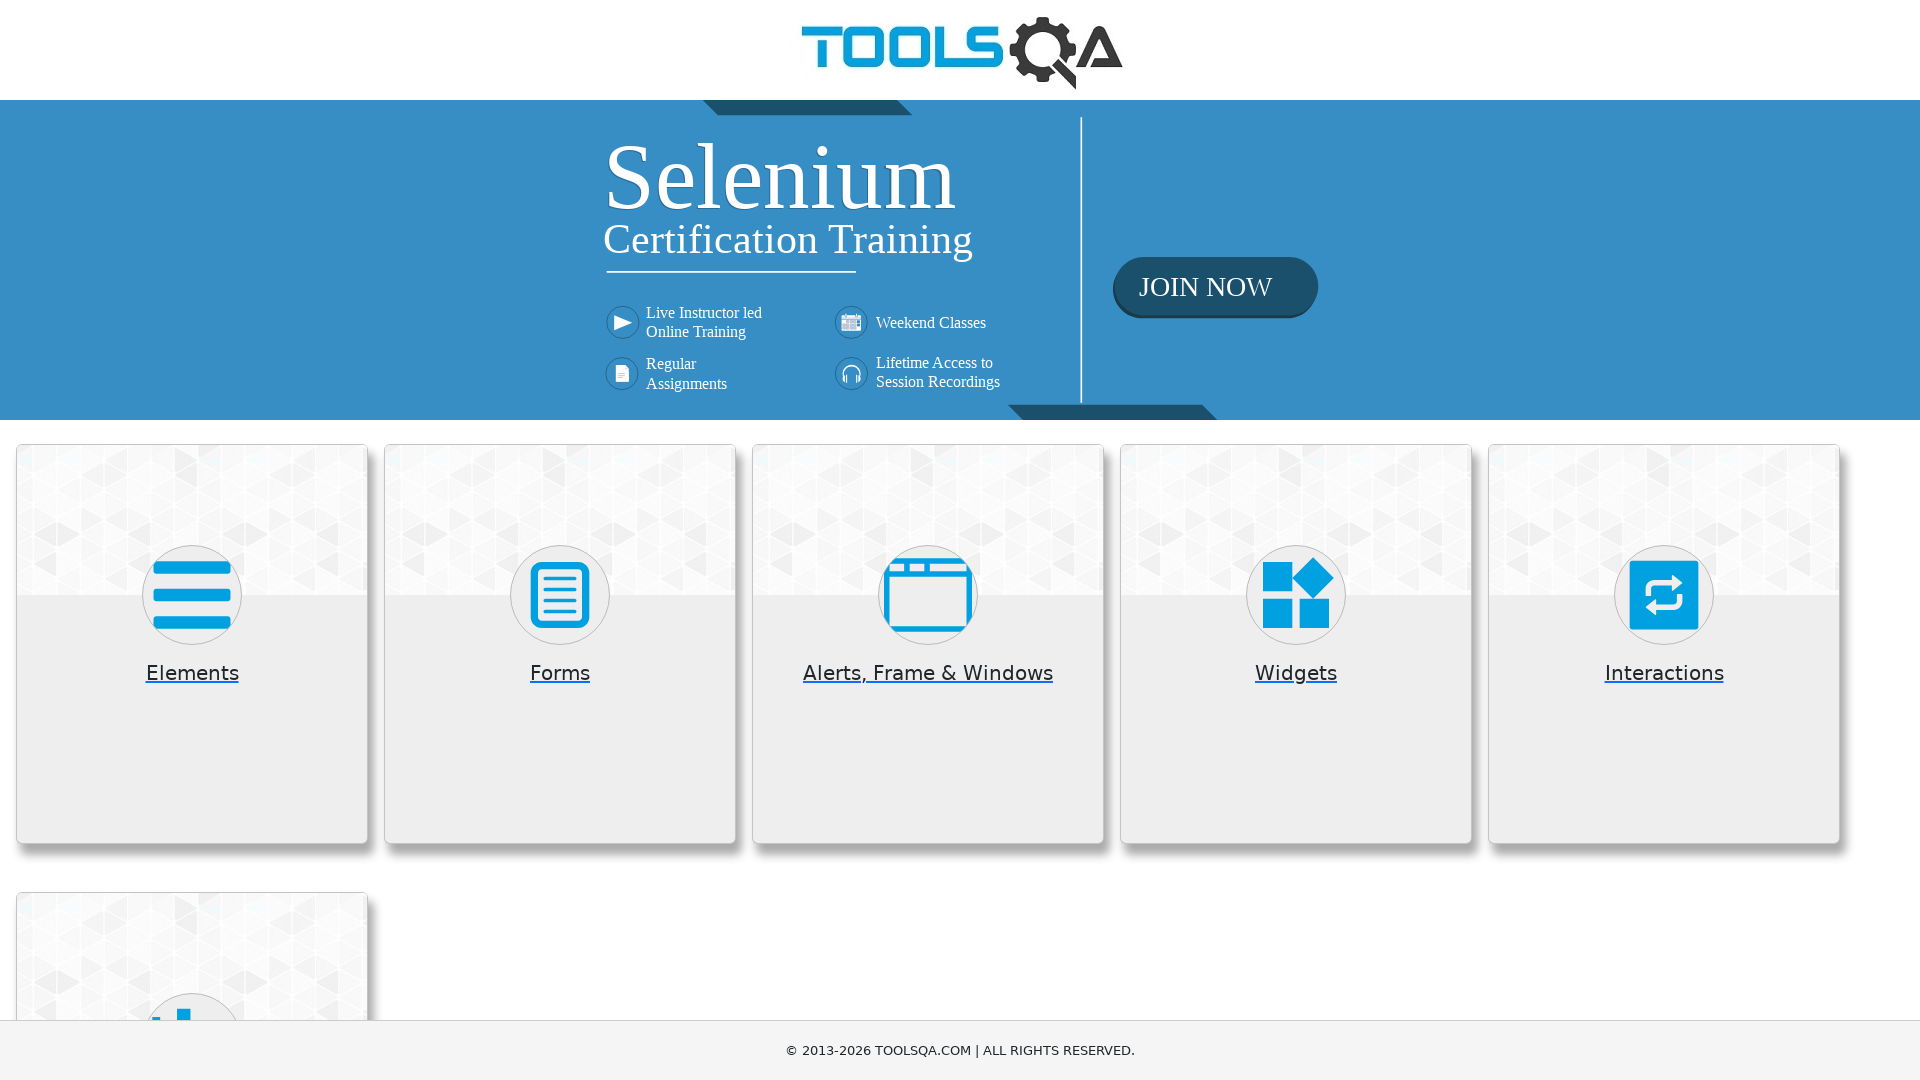